Tests the search functionality on python.org by searching for "pycon" and verifying that results are returned

Starting URL: http://www.python.org

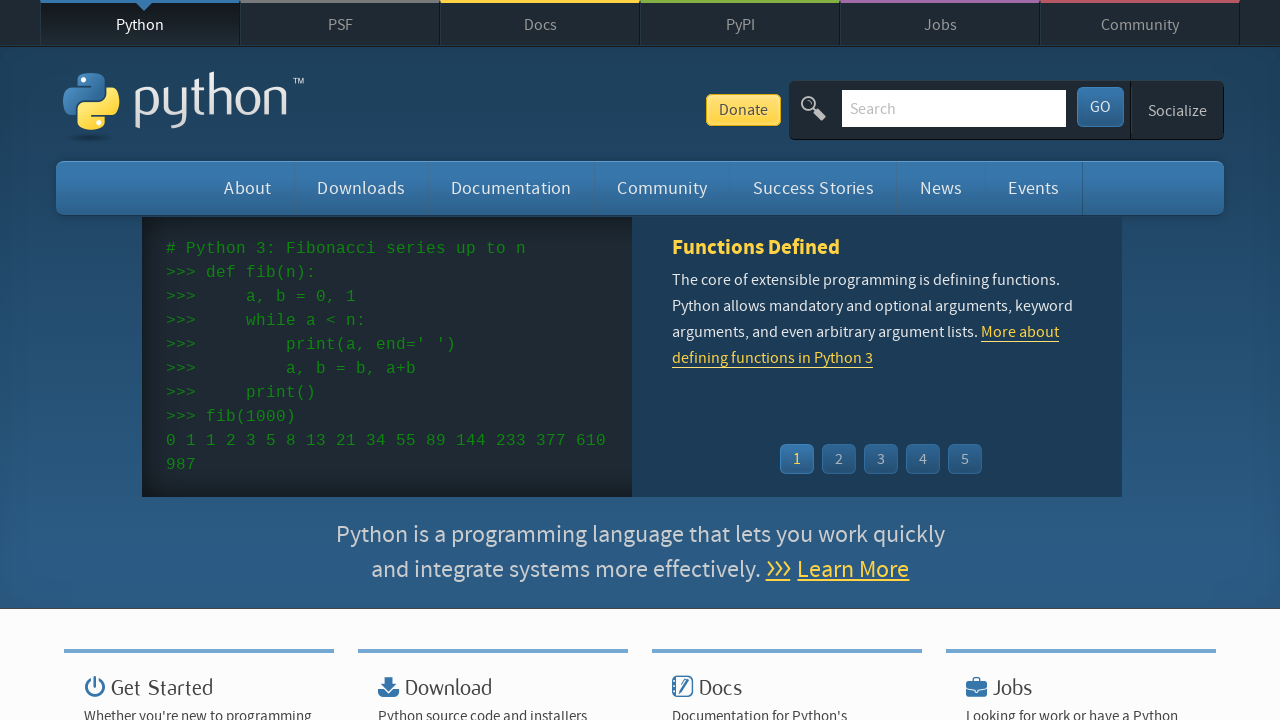

Verified 'Python' is in the page title
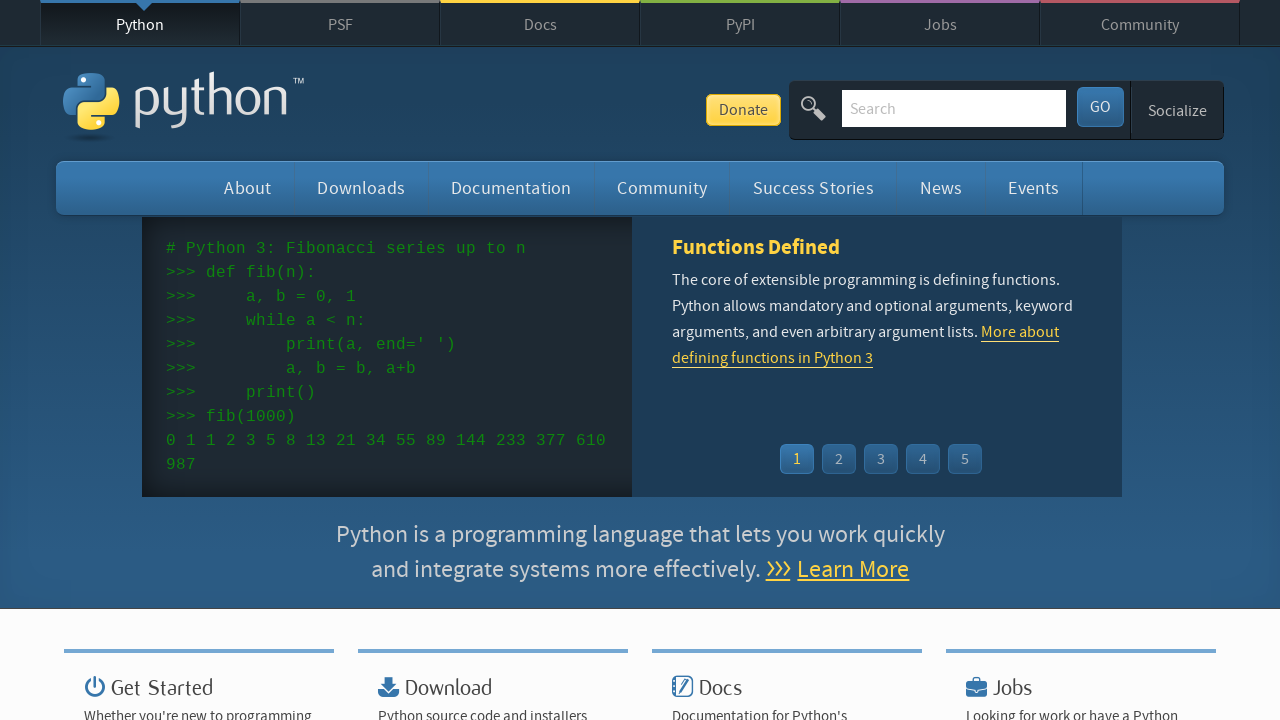

Cleared the search input field on input[name='q']
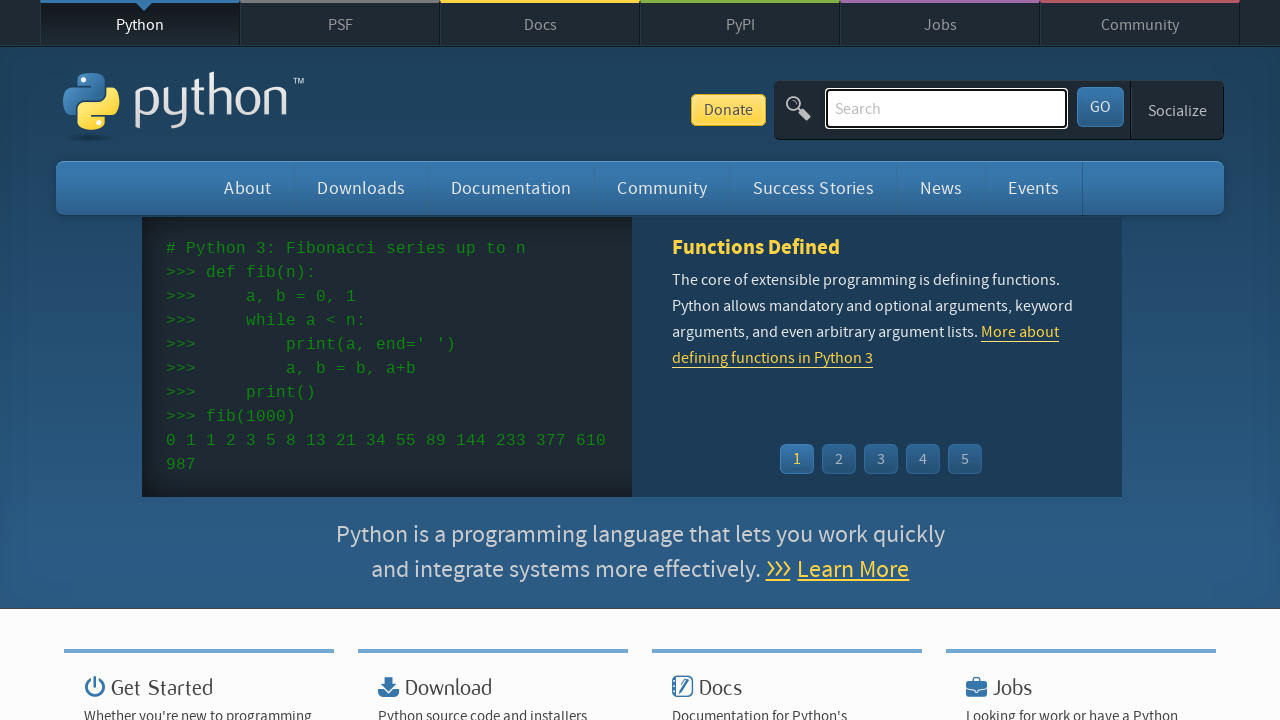

Entered 'pycon' in the search field on input[name='q']
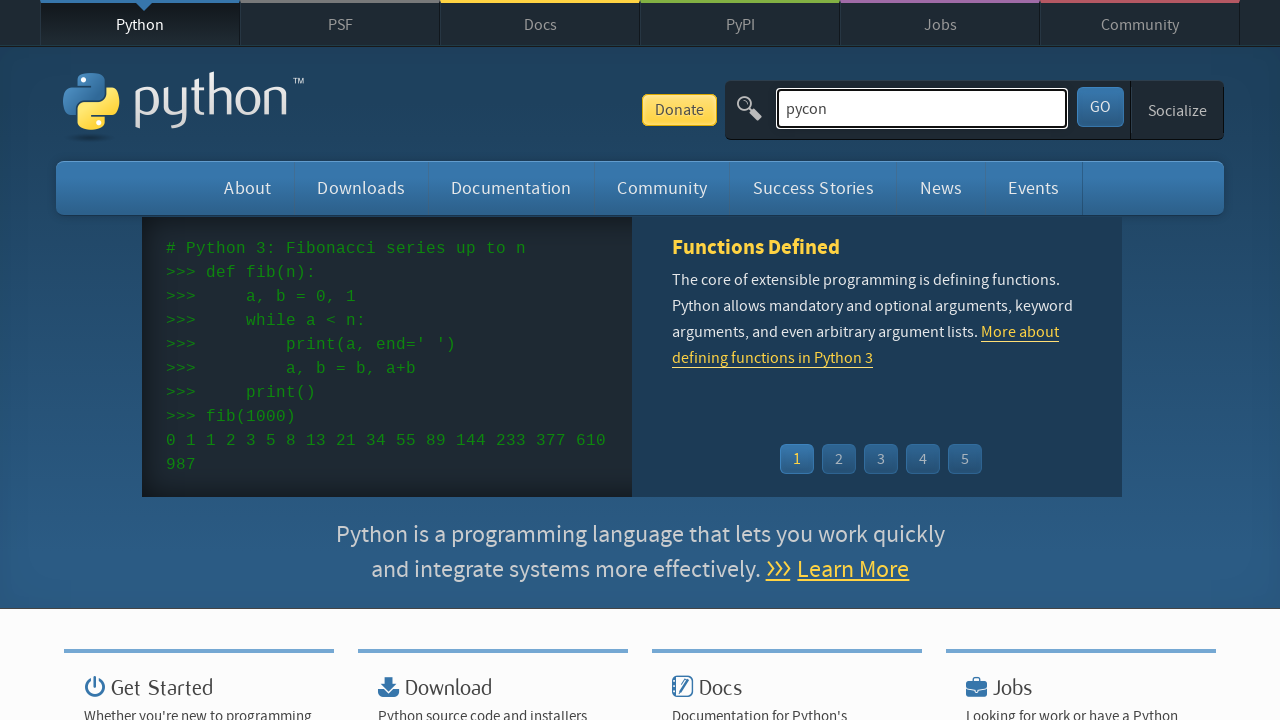

Pressed Enter to submit the search query on input[name='q']
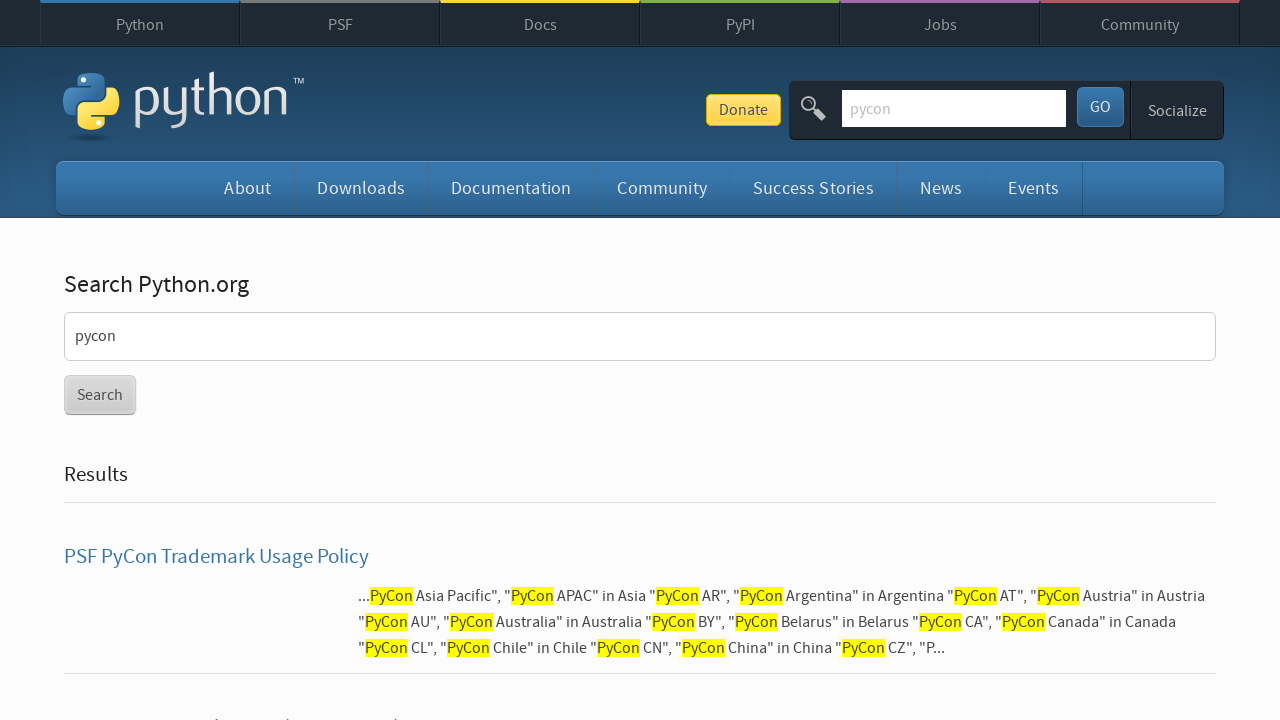

Waited for page to load (networkidle)
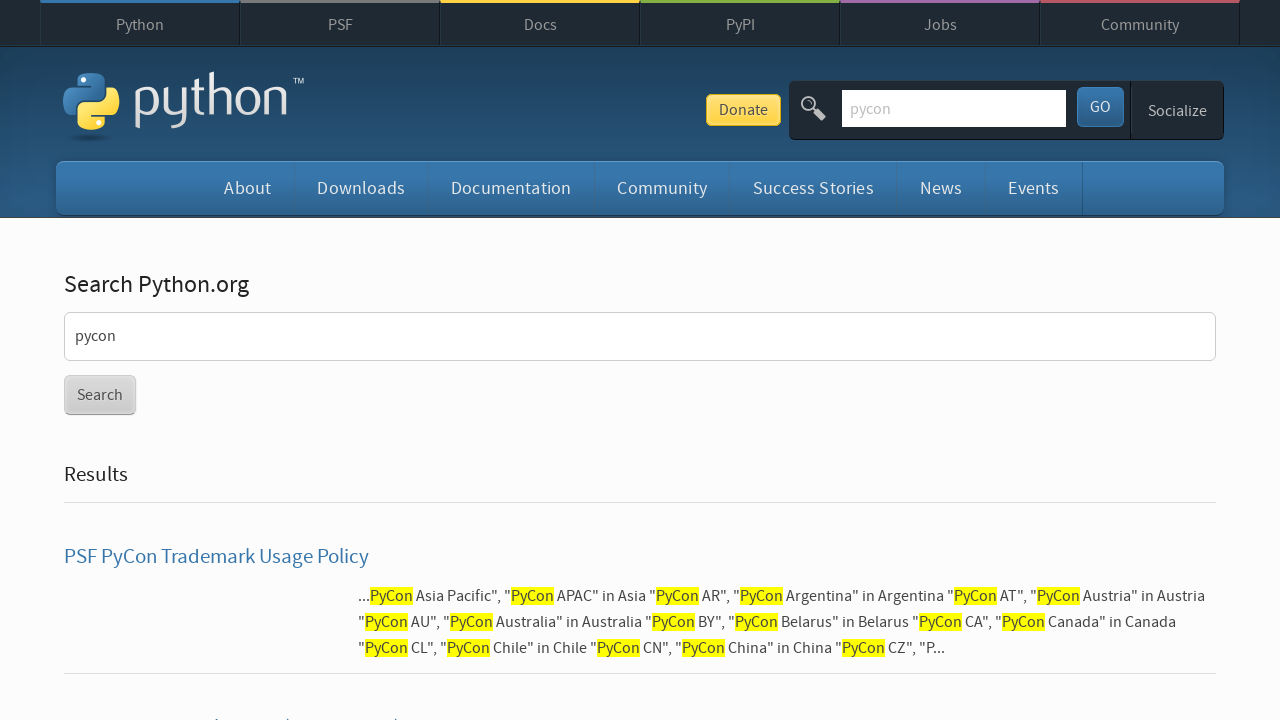

Verified that search results were returned (no 'No results found' message)
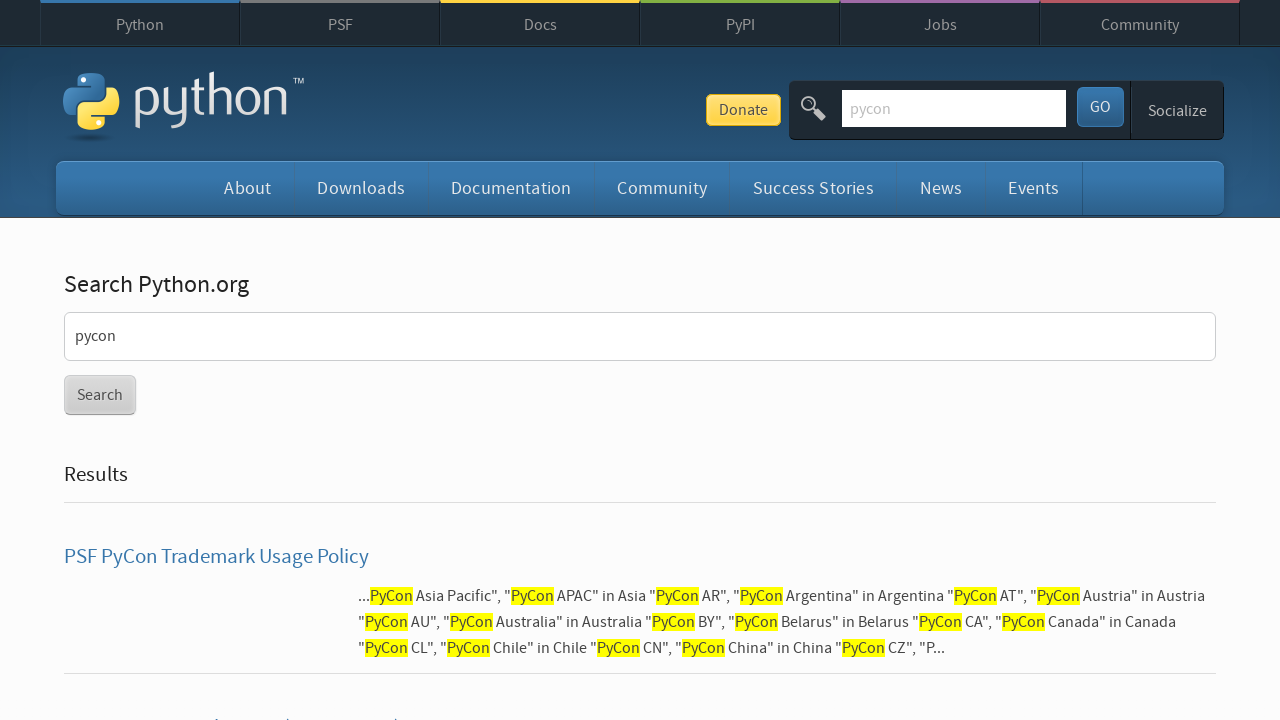

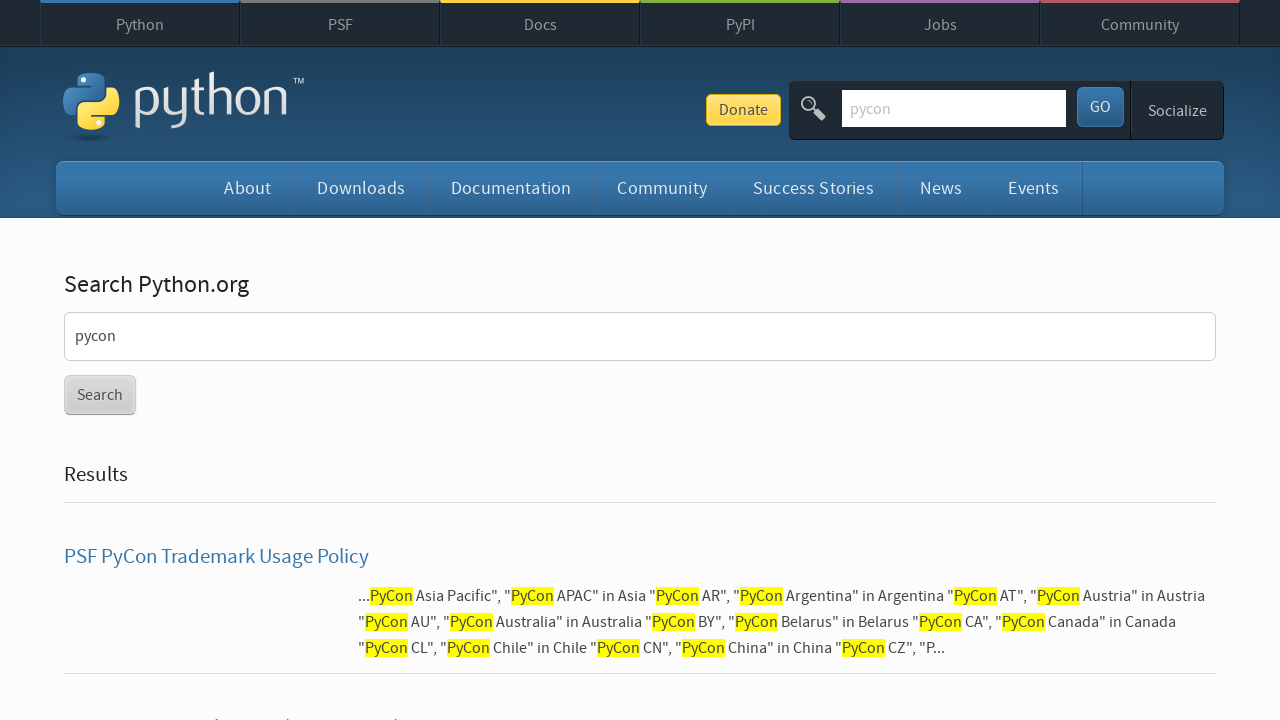